Tests form interaction on a practice form by scrolling down, entering "English" in the subjects input field, and pressing the TAB key to move to the next field.

Starting URL: https://demoqa.com/automation-practice-form

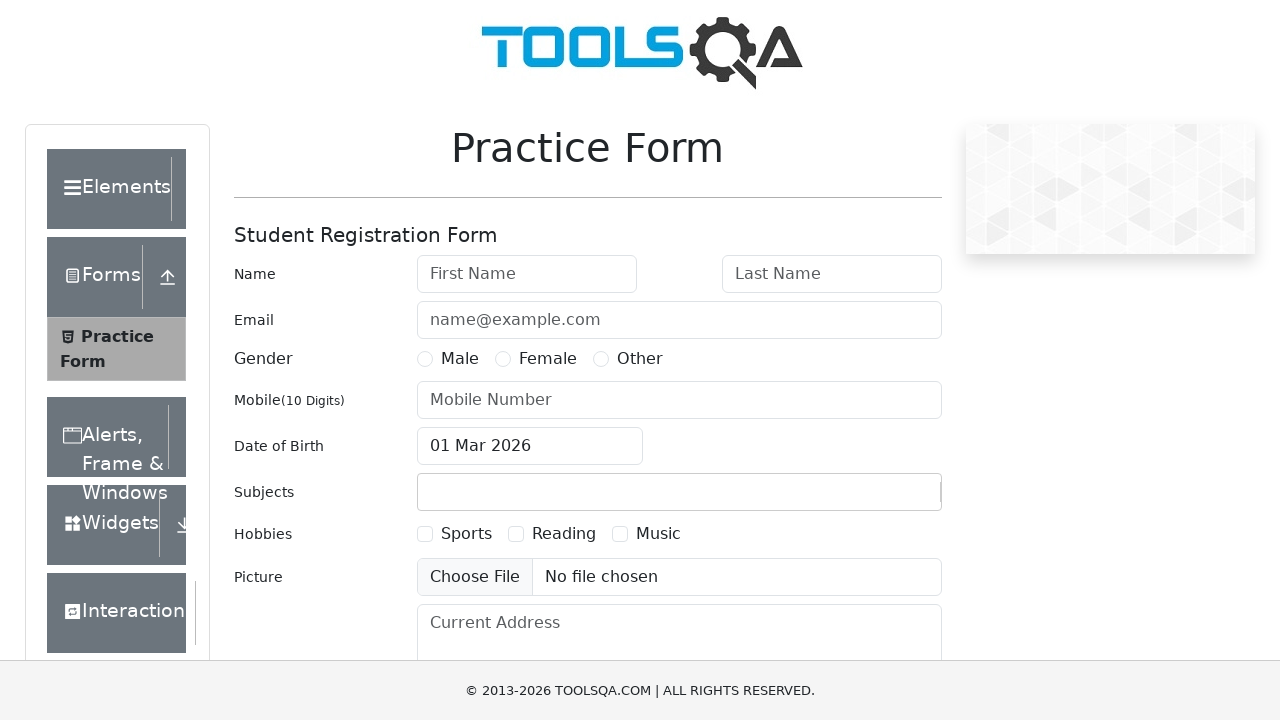

Scrolled down the page by 300 pixels
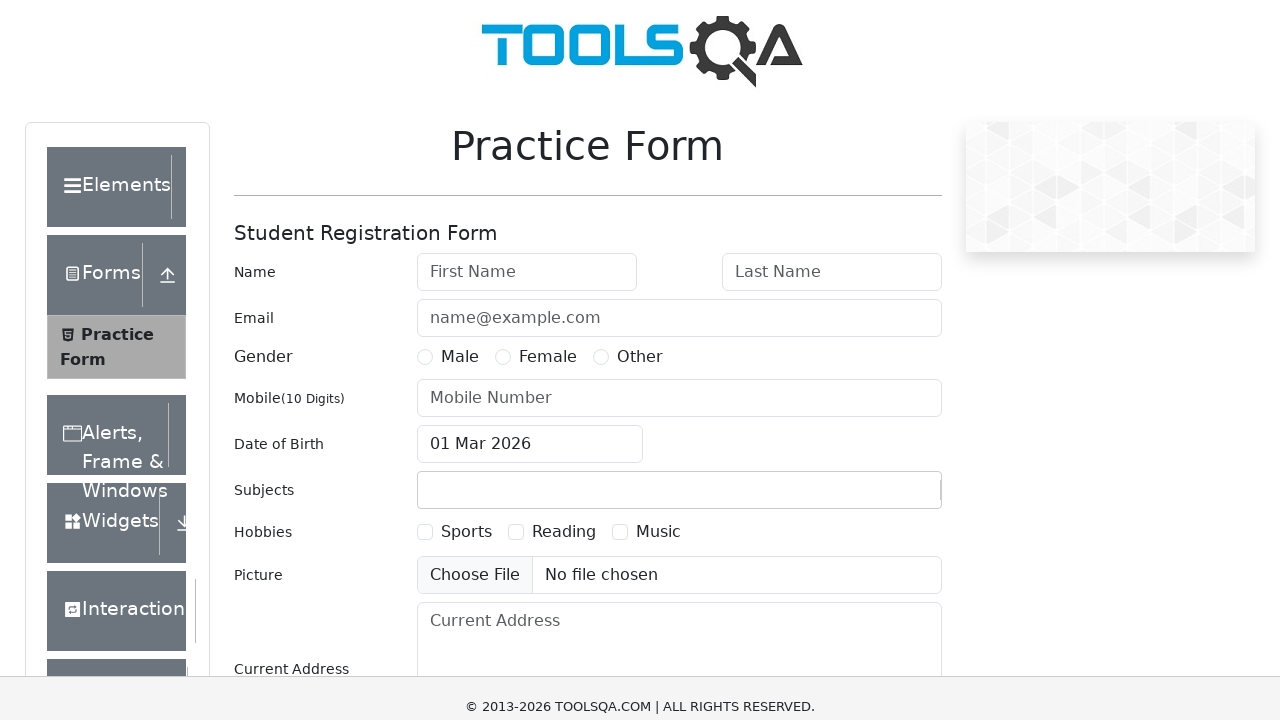

Entered 'English' in the subjects input field on #subjectsInput
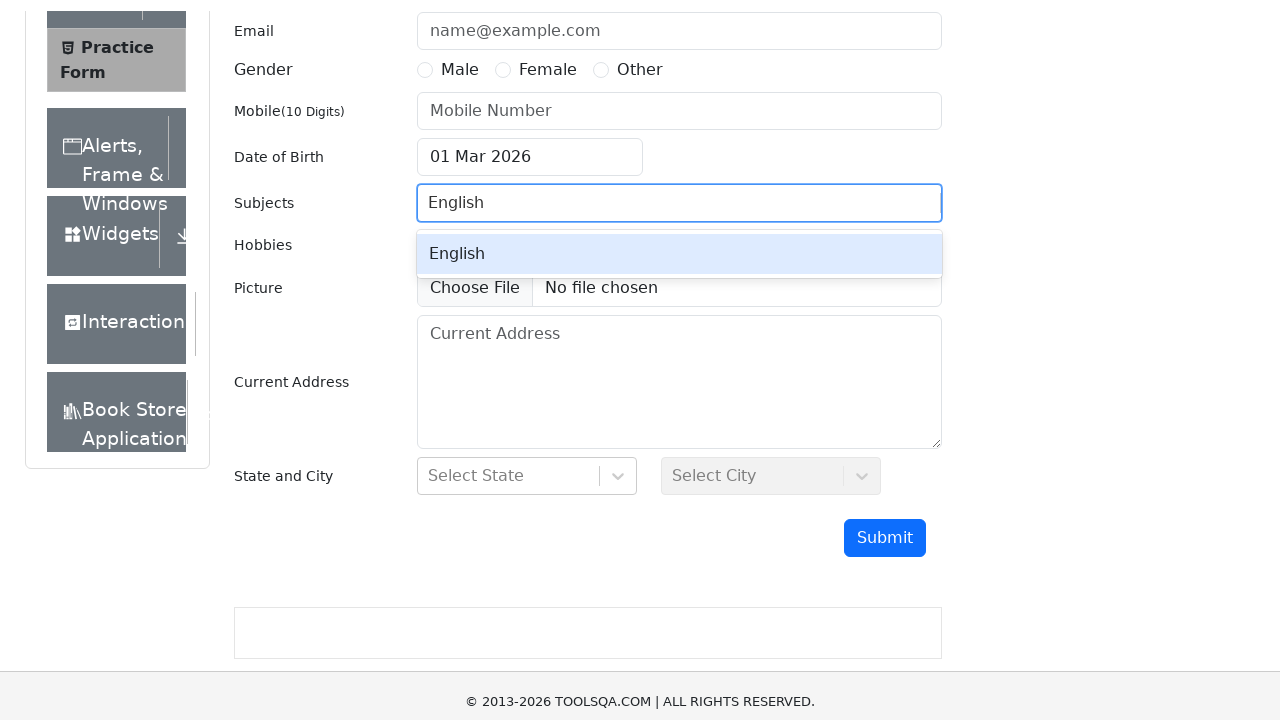

Pressed TAB key to move to the next field on #subjectsInput
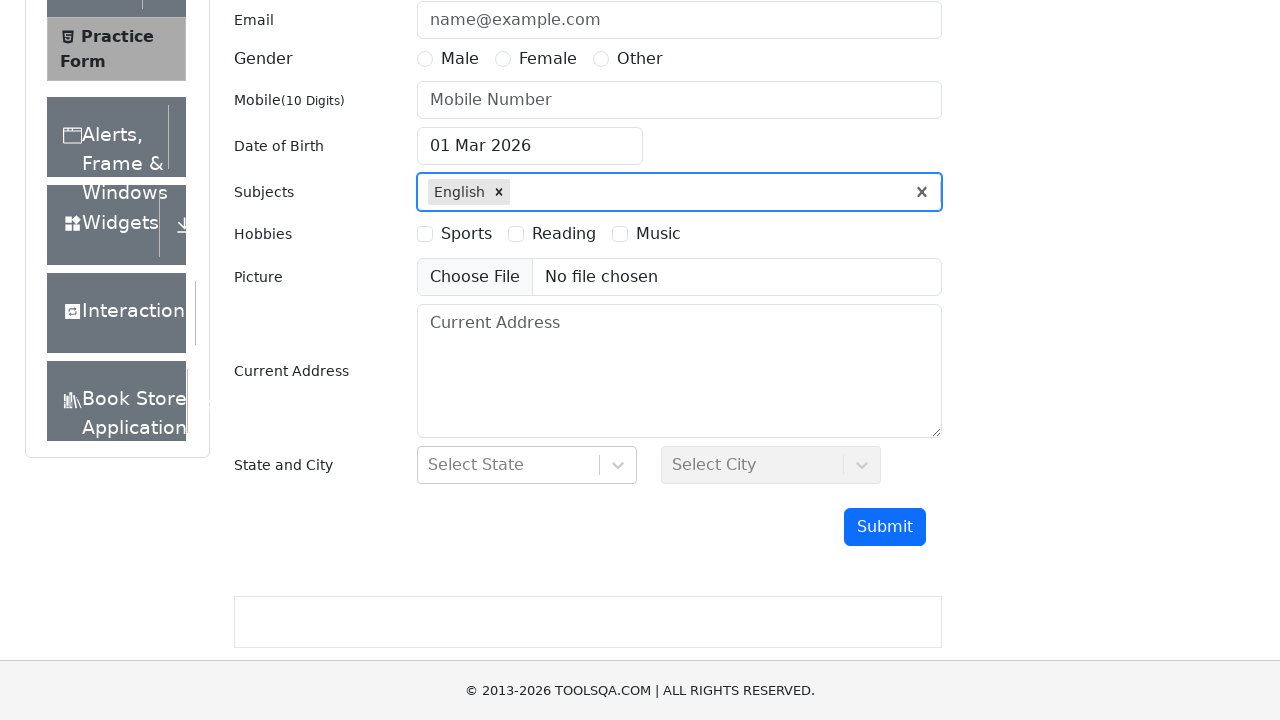

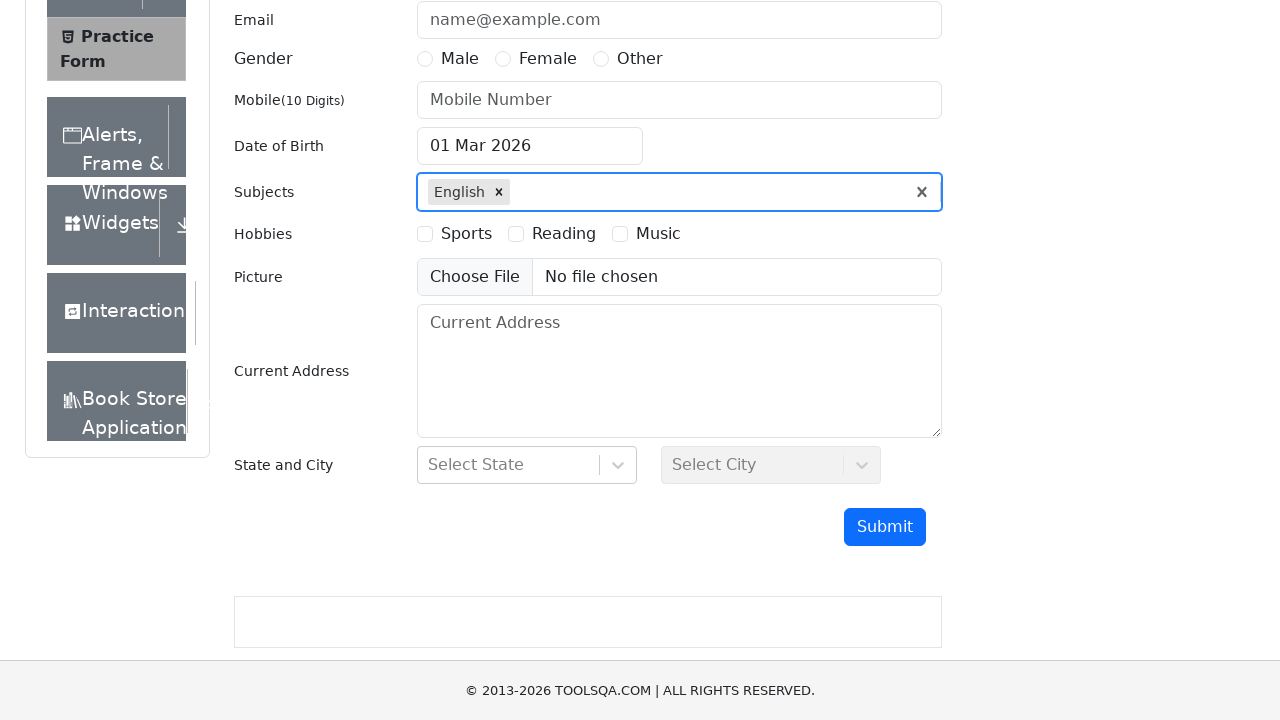